Tests navigation to the "Labirint News" section by clicking the corresponding link and verifying the URL changes correctly.

Starting URL: https://www.labirint.ru/club/

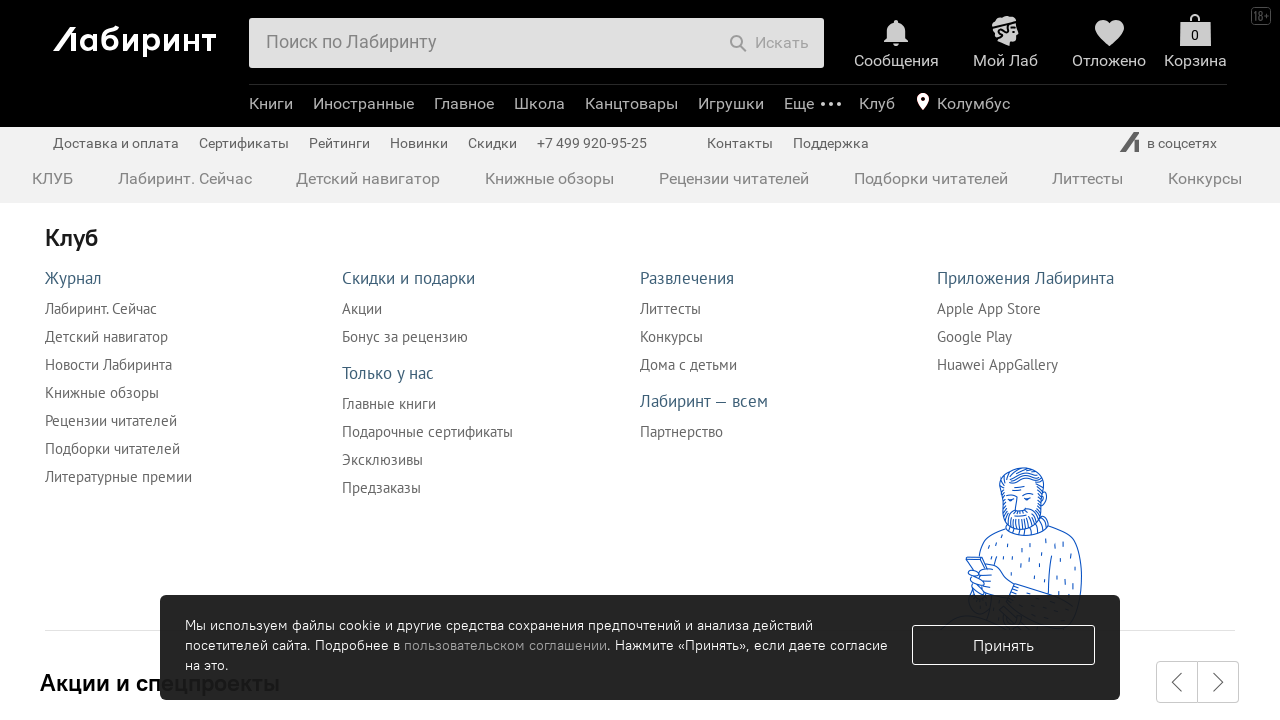

Clicked on 'News' link in Labirint Club at (108, 364) on xpath=//a[@href="/news/"]
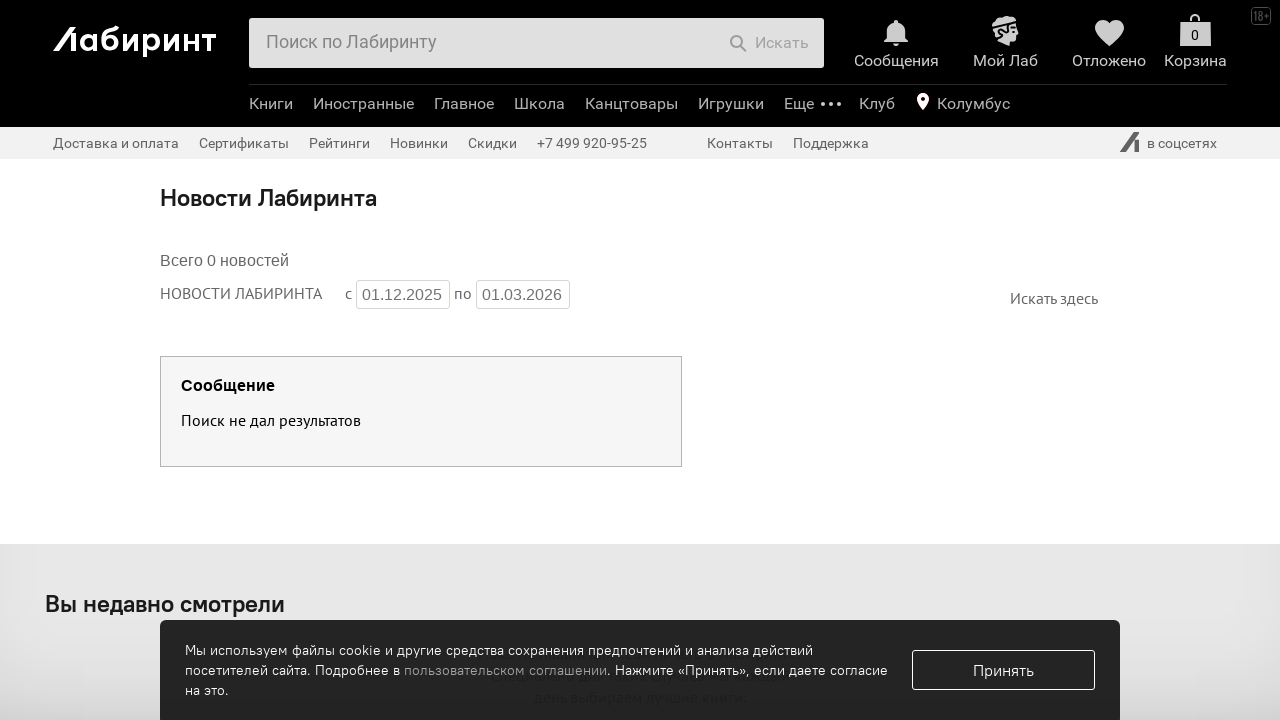

Verified navigation to Labirint News URL: https://www.labirint.ru/news/
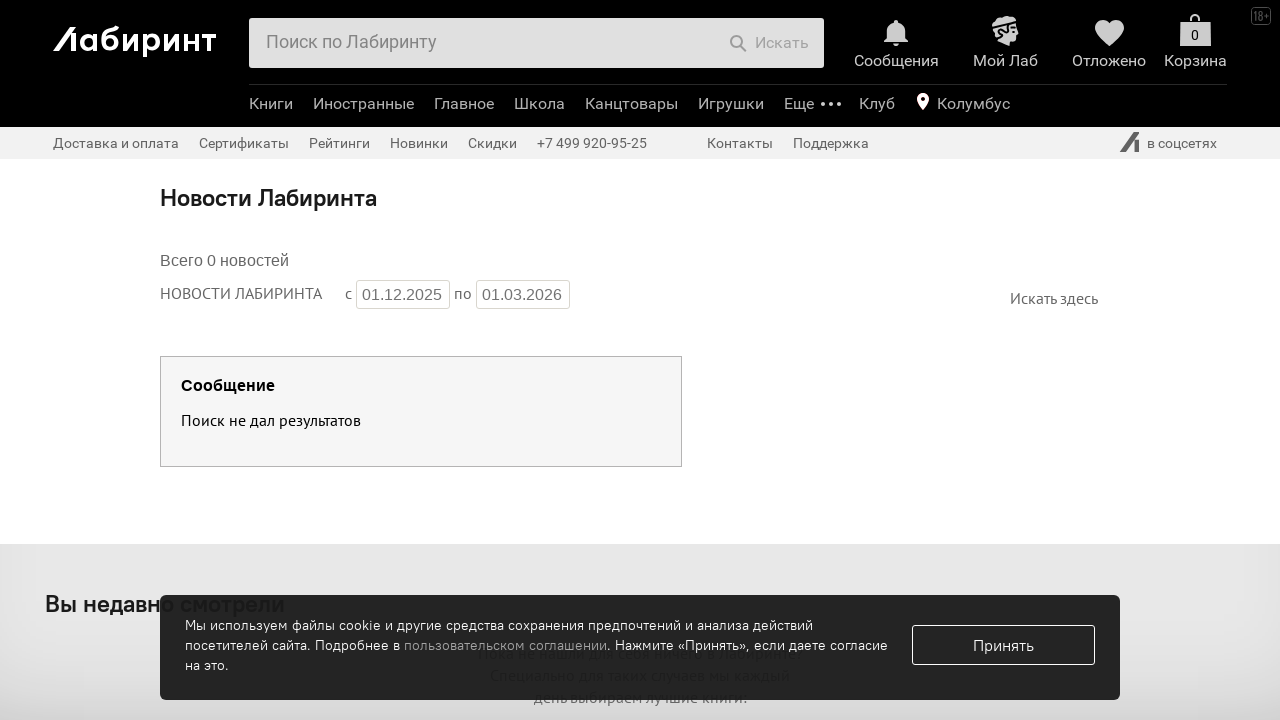

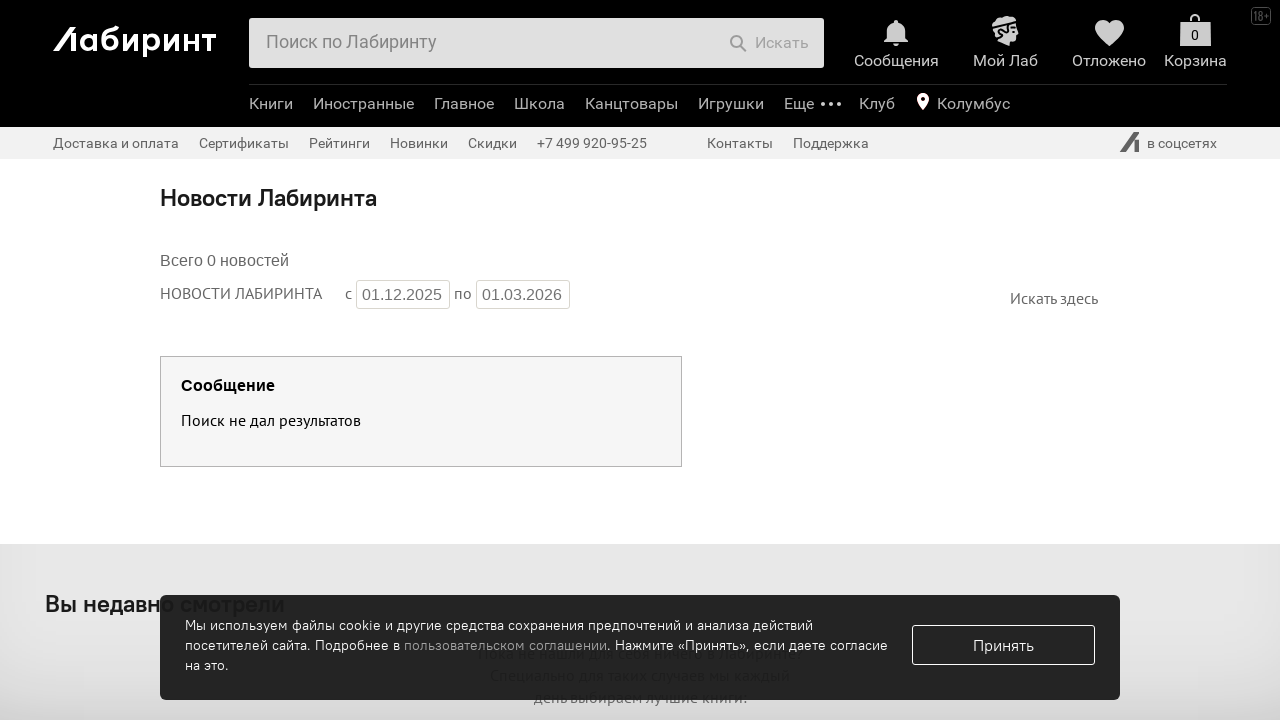